Navigates to the RailYatri train timetable page and verifies that the timetable table with train information is loaded and displayed

Starting URL: https://railyatri.in/time-table

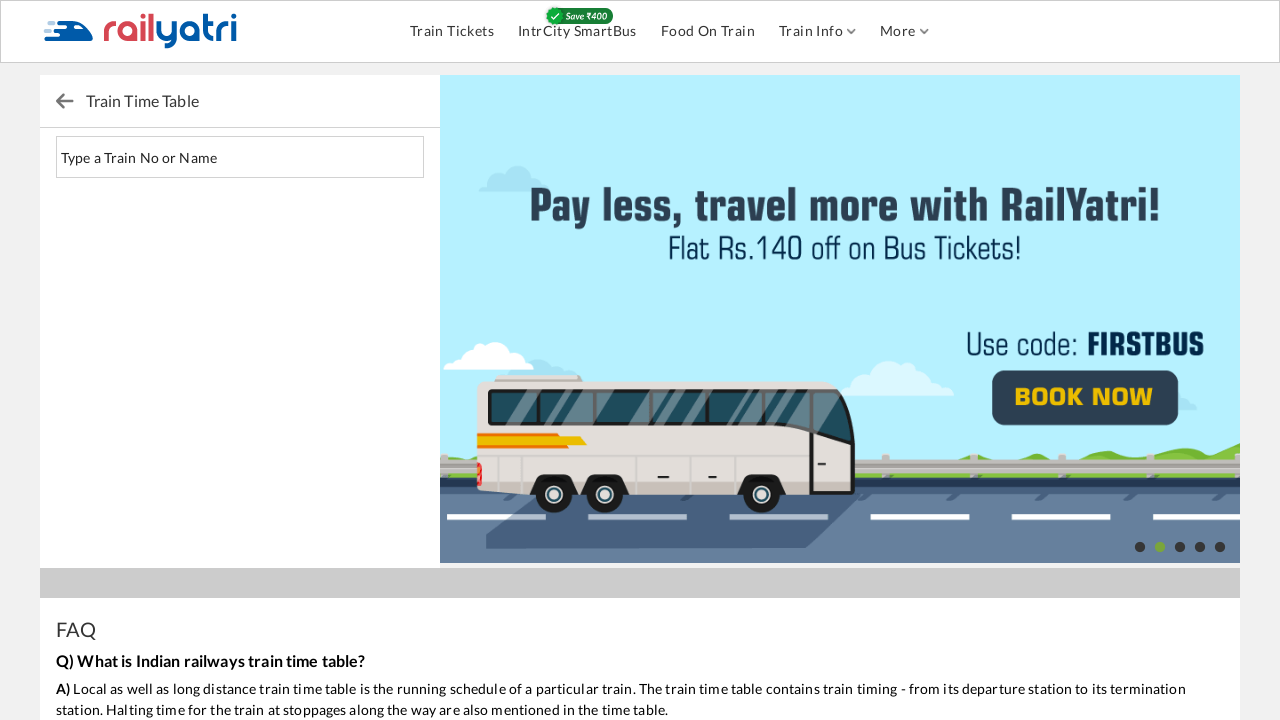

Navigated to RailYatri train timetable page
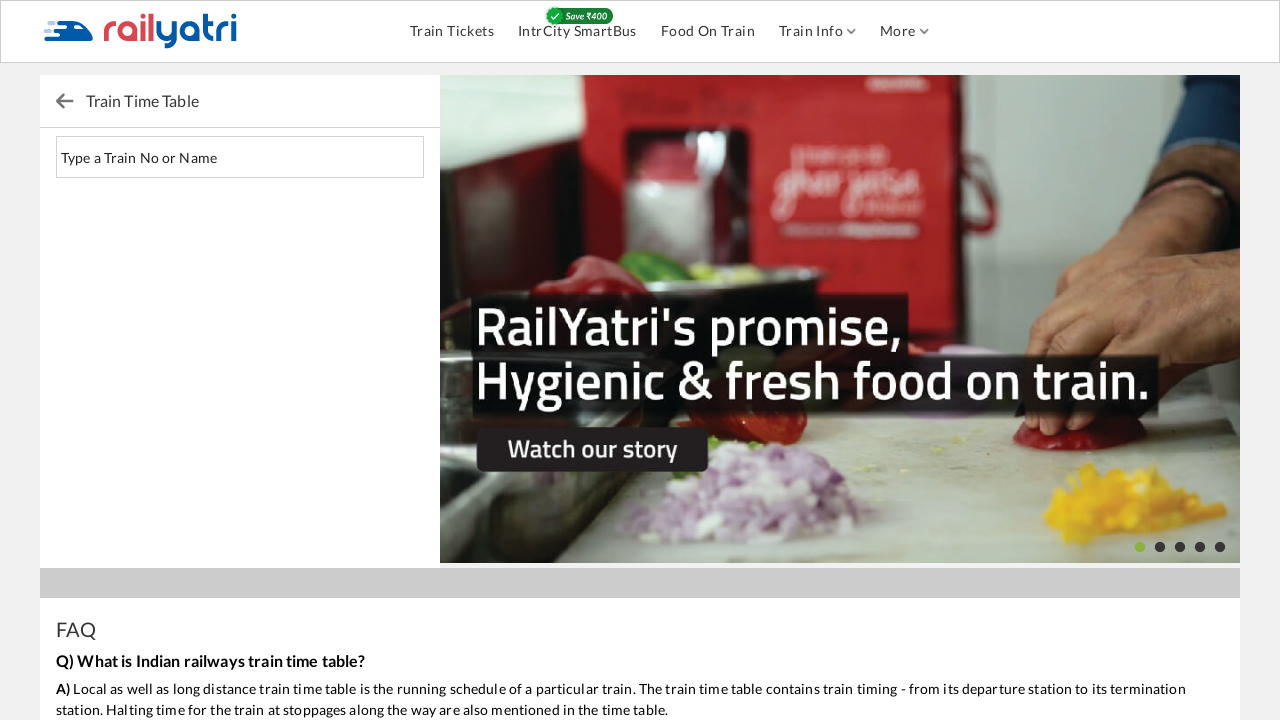

Timetable table element loaded
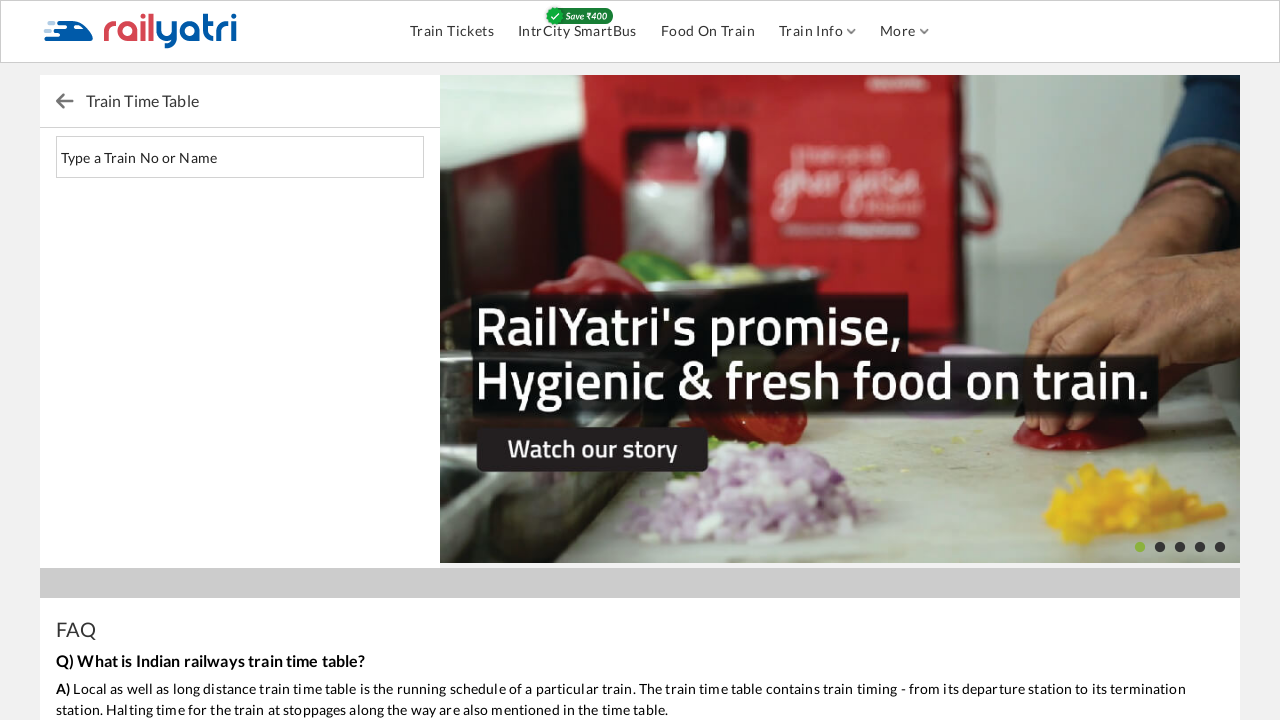

Table rows with train data are present
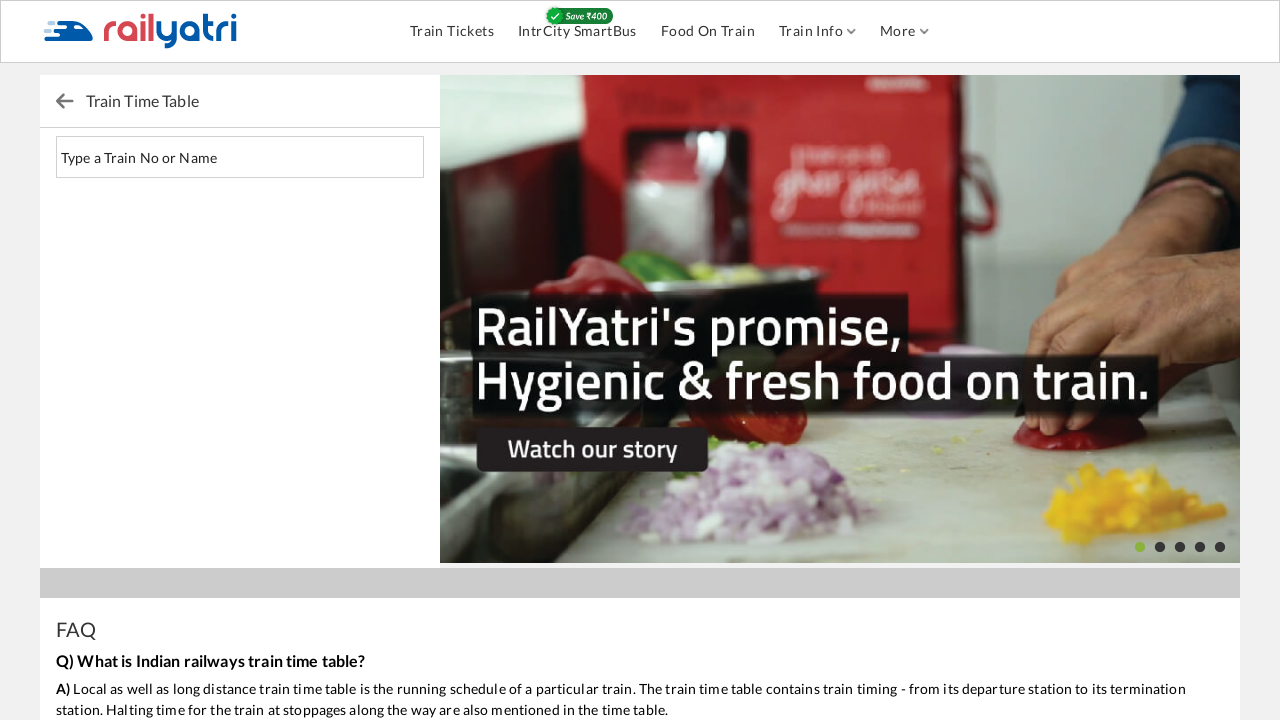

Table data cells with train information are displayed
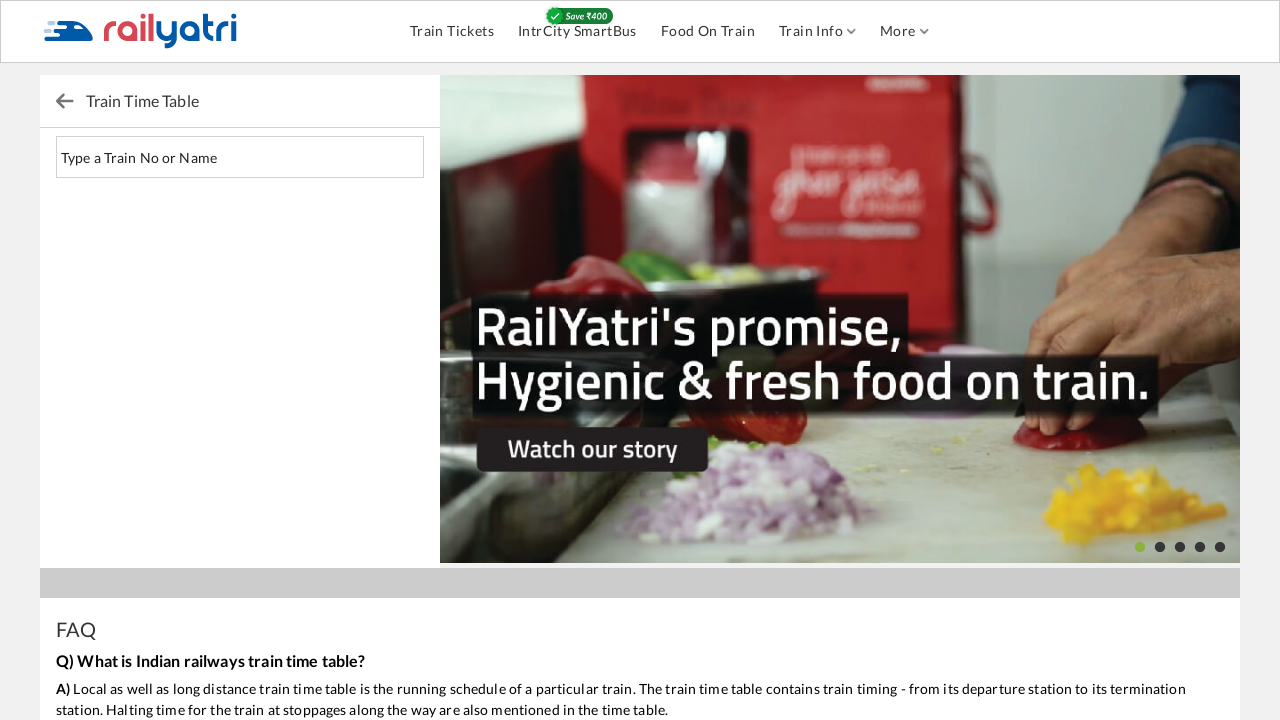

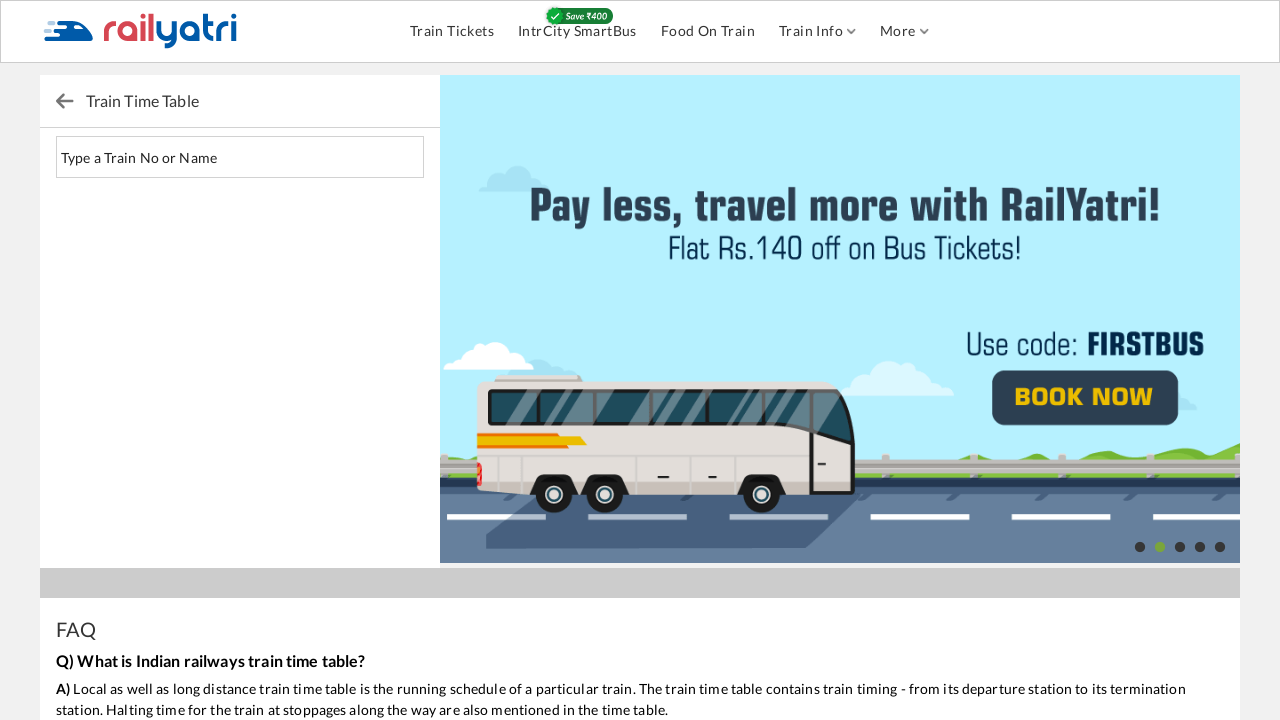